Tests browser window positioning by maximizing the window and then setting it to different positions on screen

Starting URL: https://www.firstcry.com/mlpage/5-years-baby-girl-birthday-dresses/34974

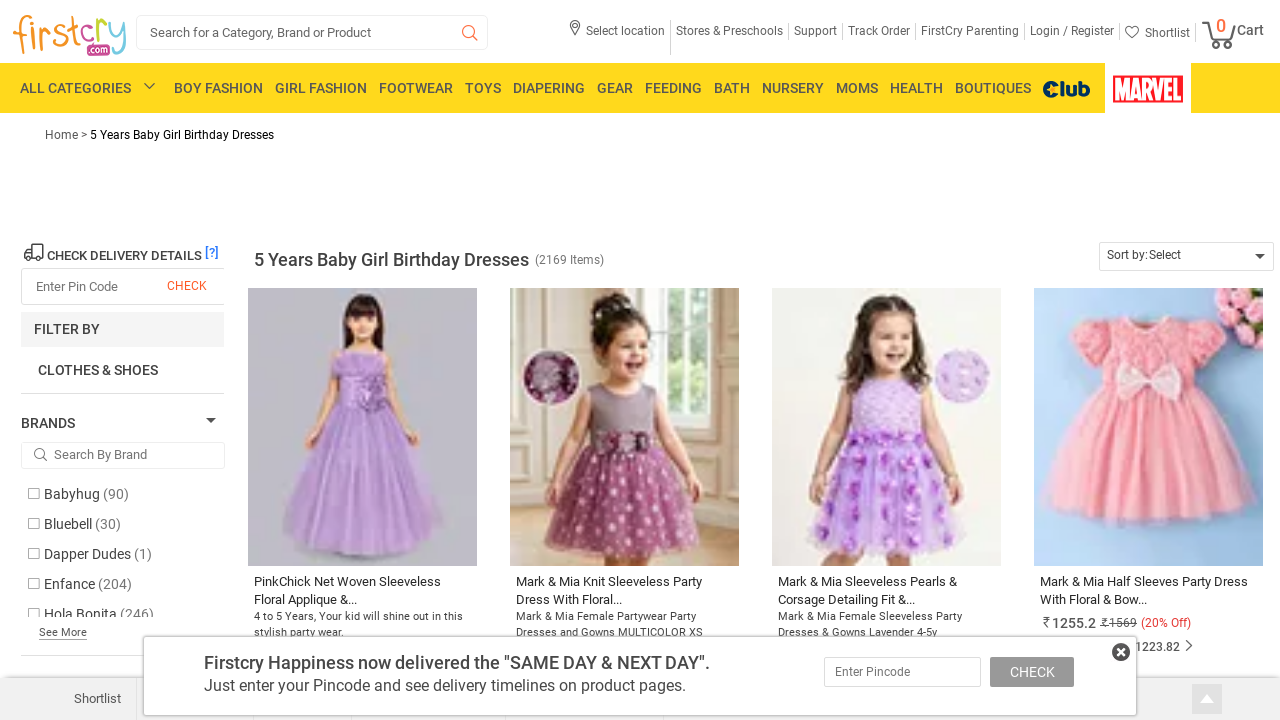

Set viewport to maximize browser window (1920x1080)
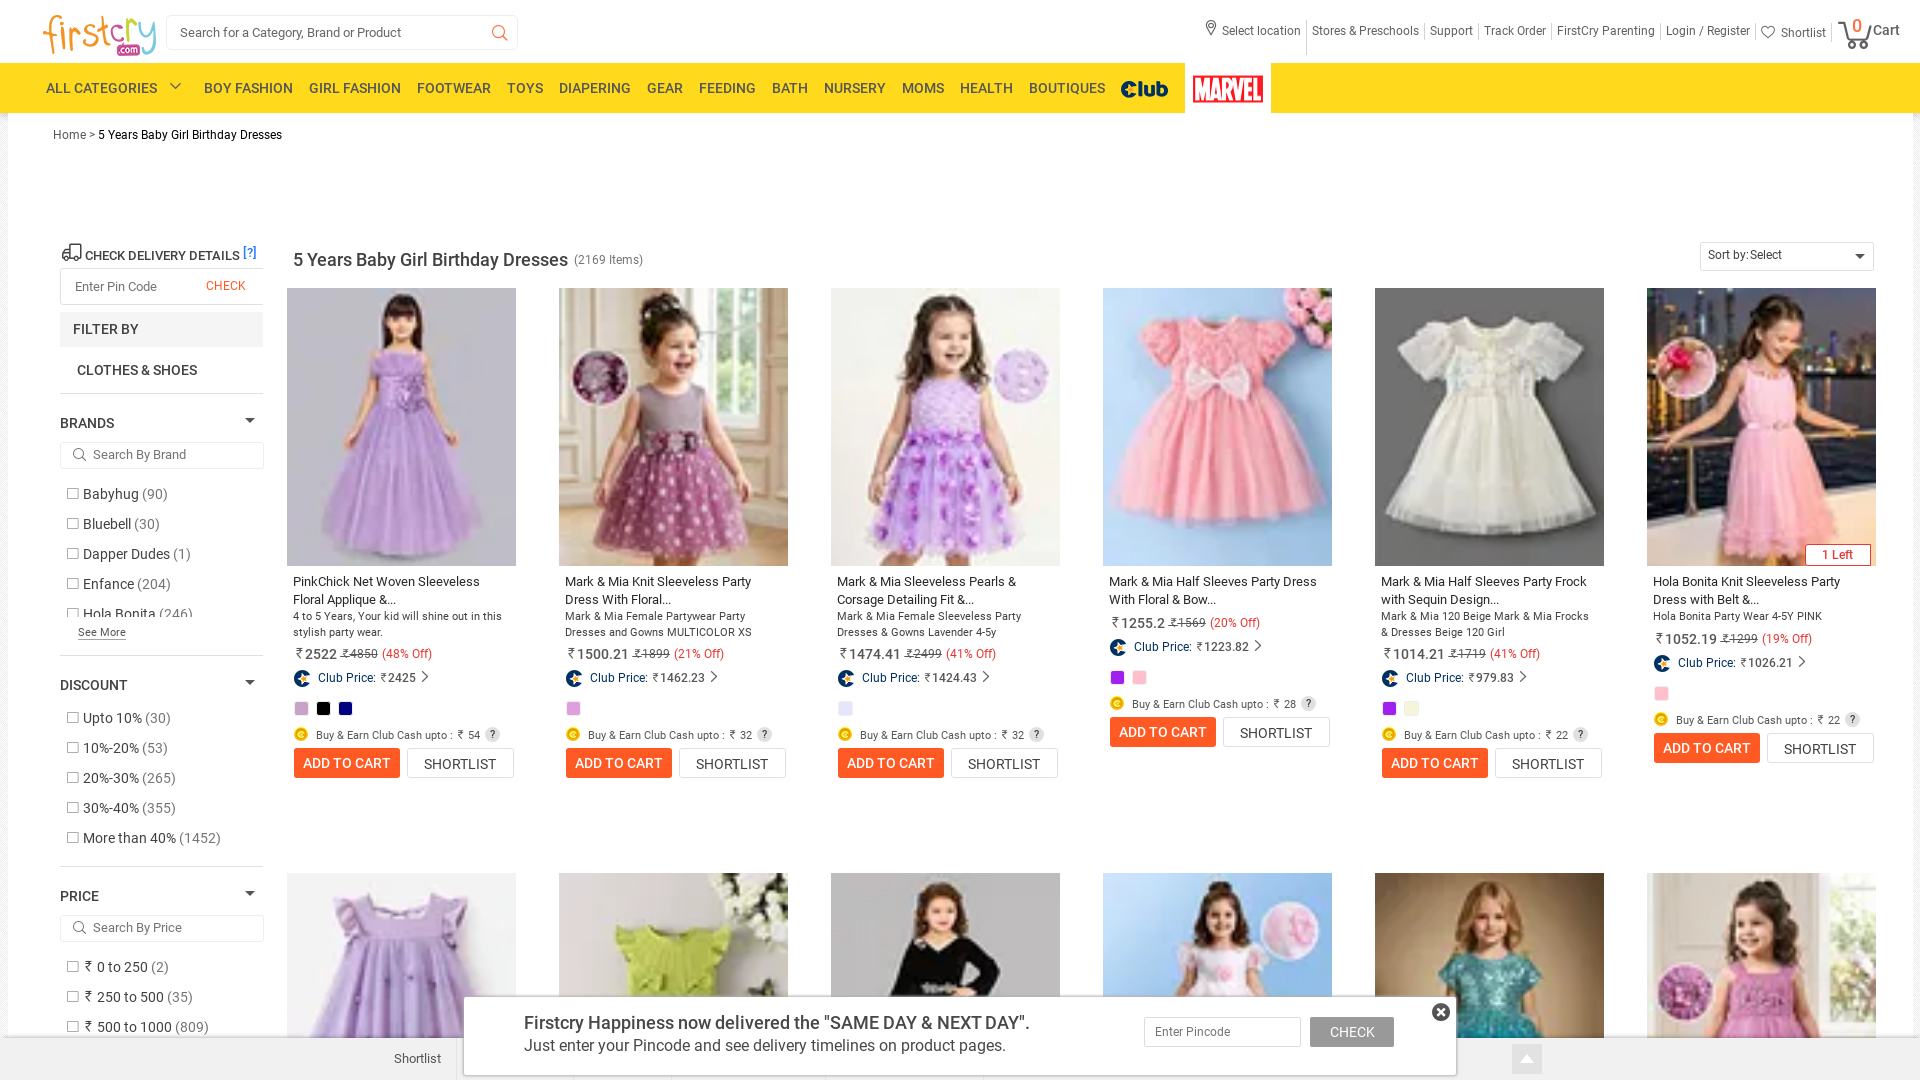

Waited for page DOM content to load
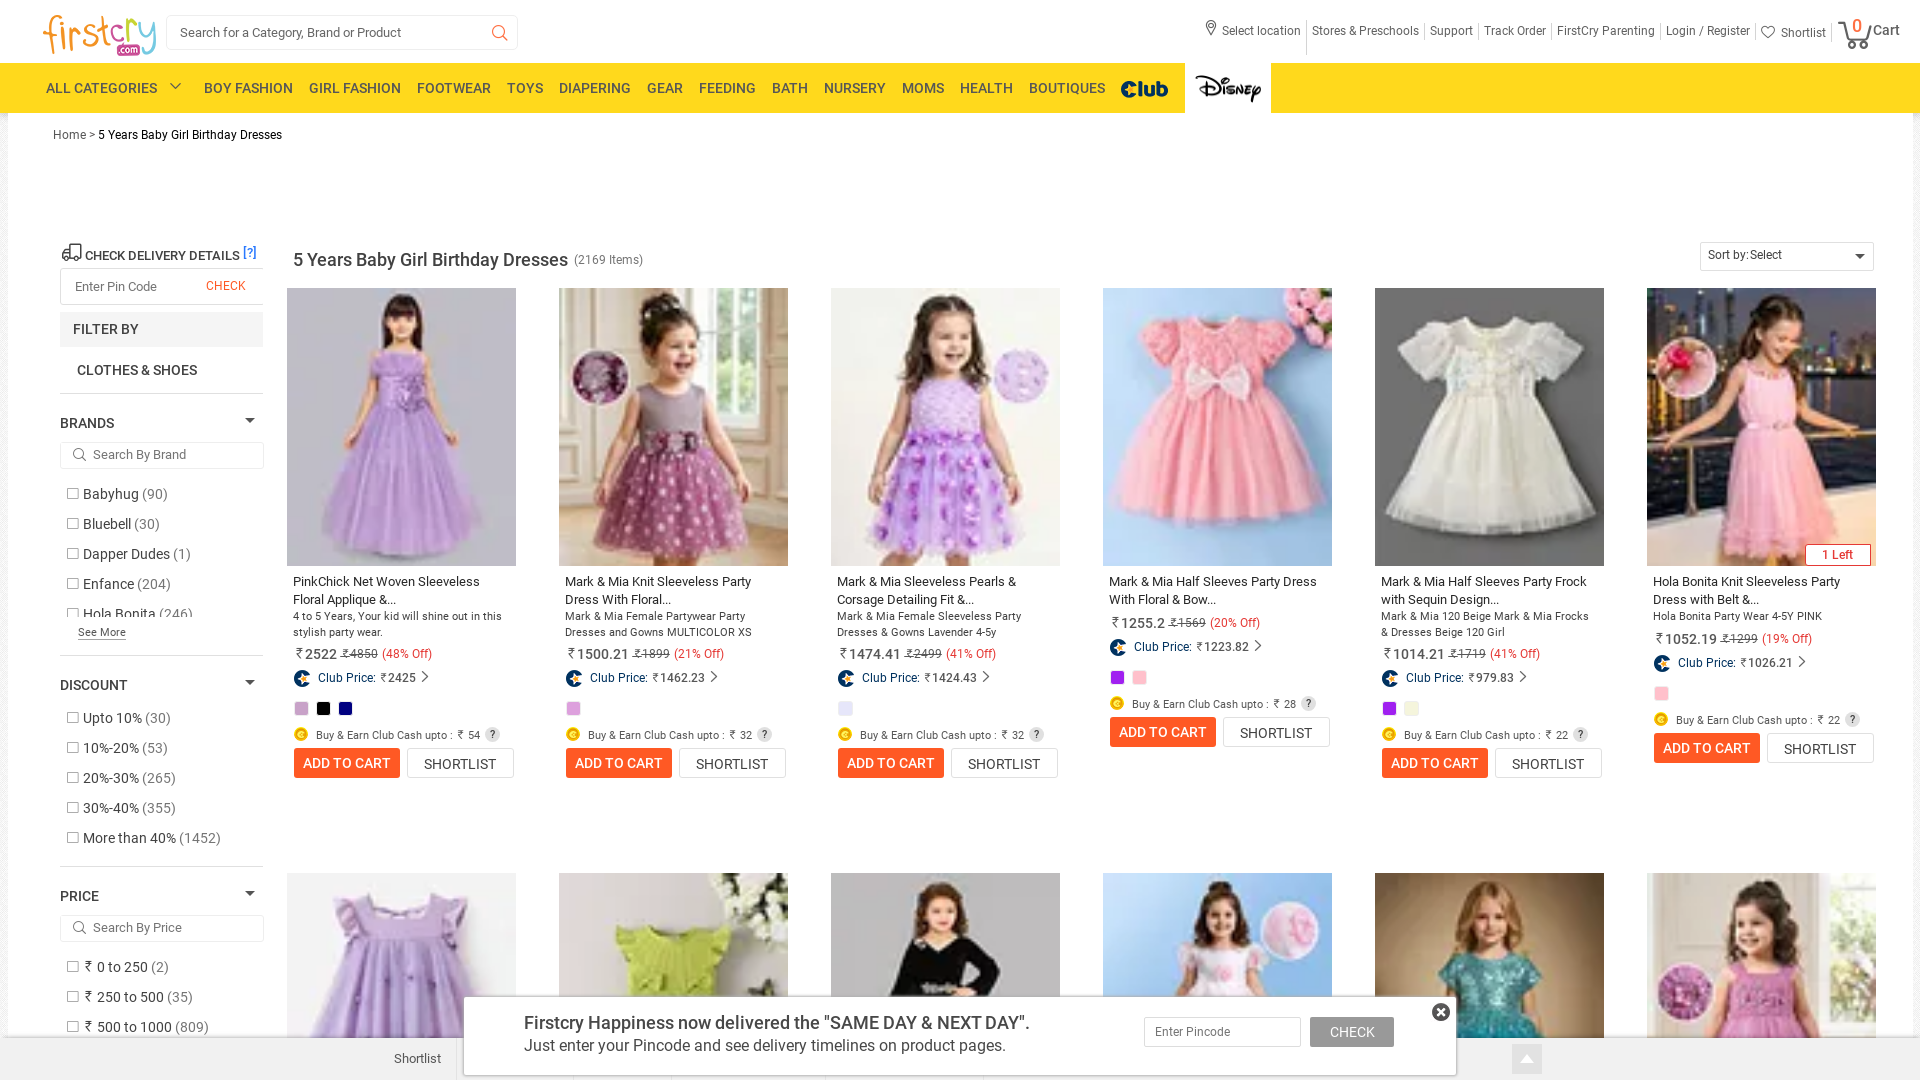

Waited 1000ms for page to stabilize
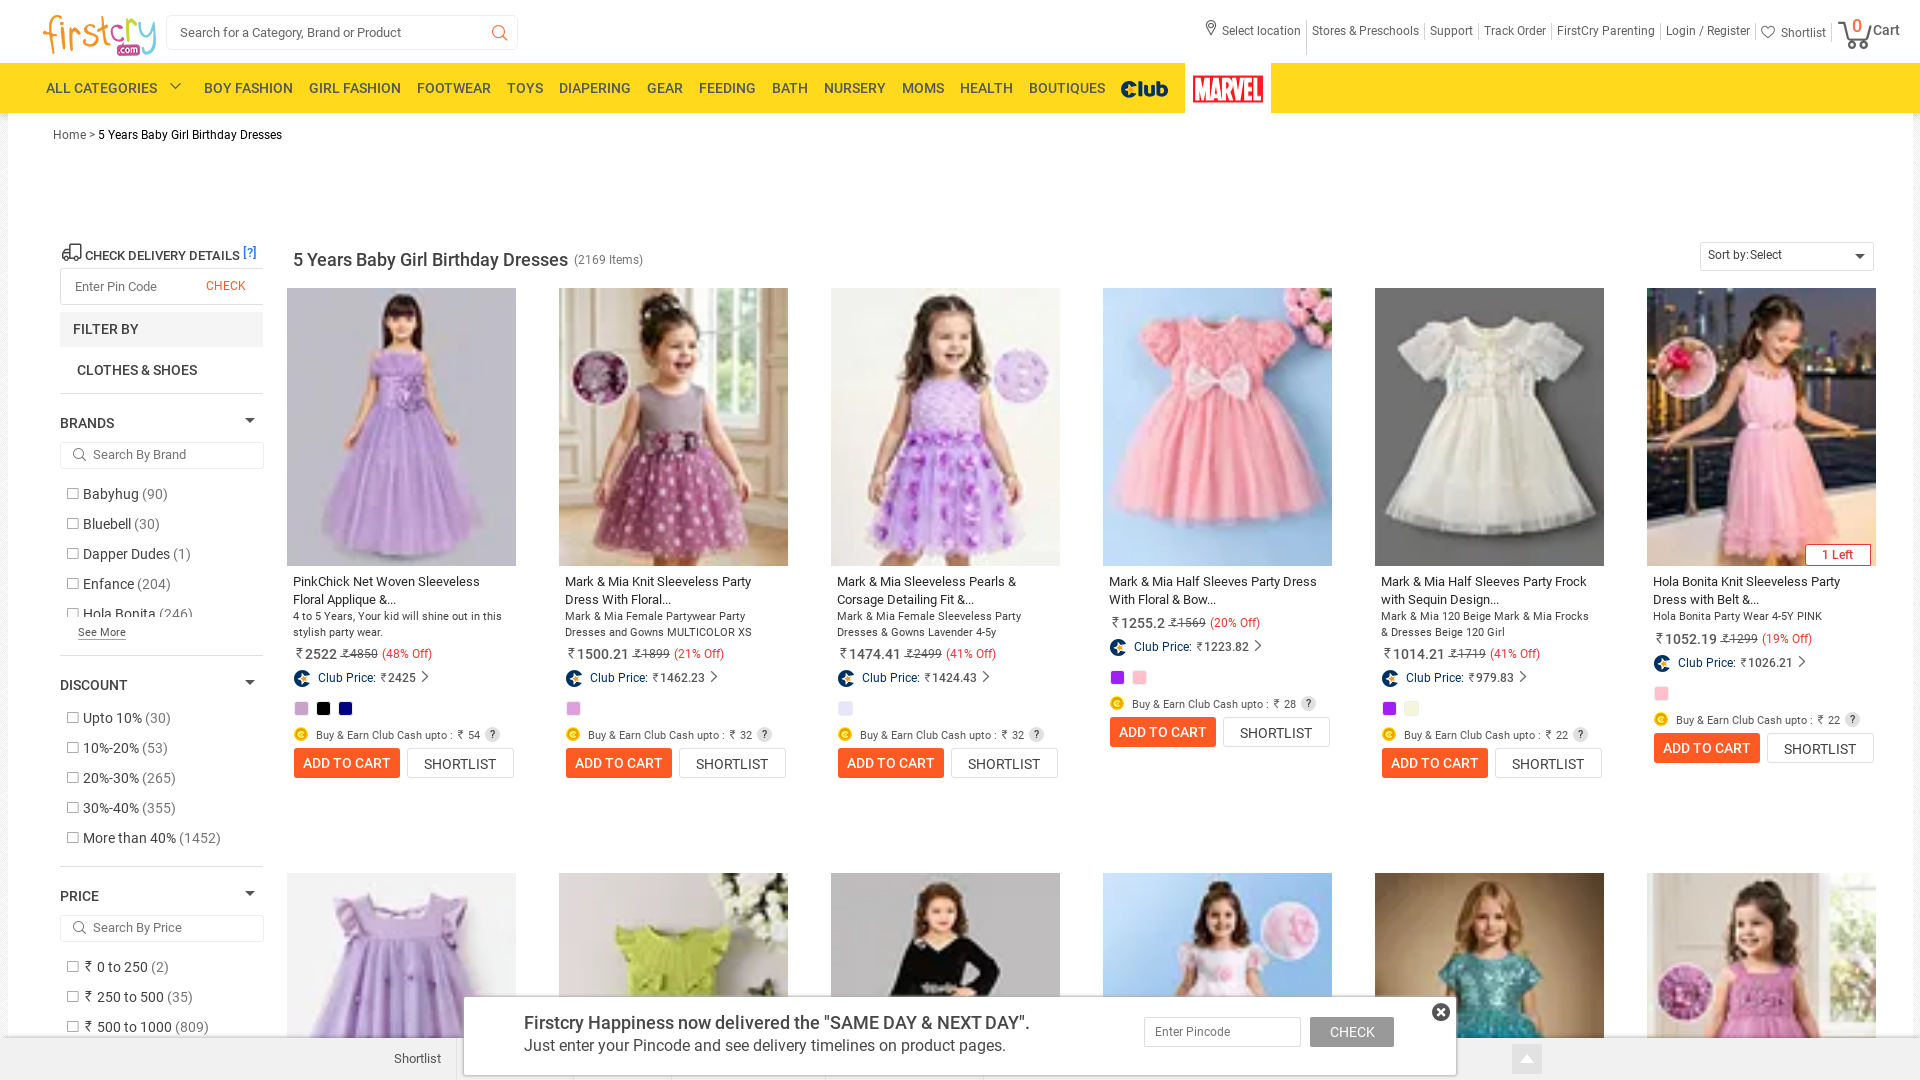

Changed viewport to 1200x800 to simulate window position change
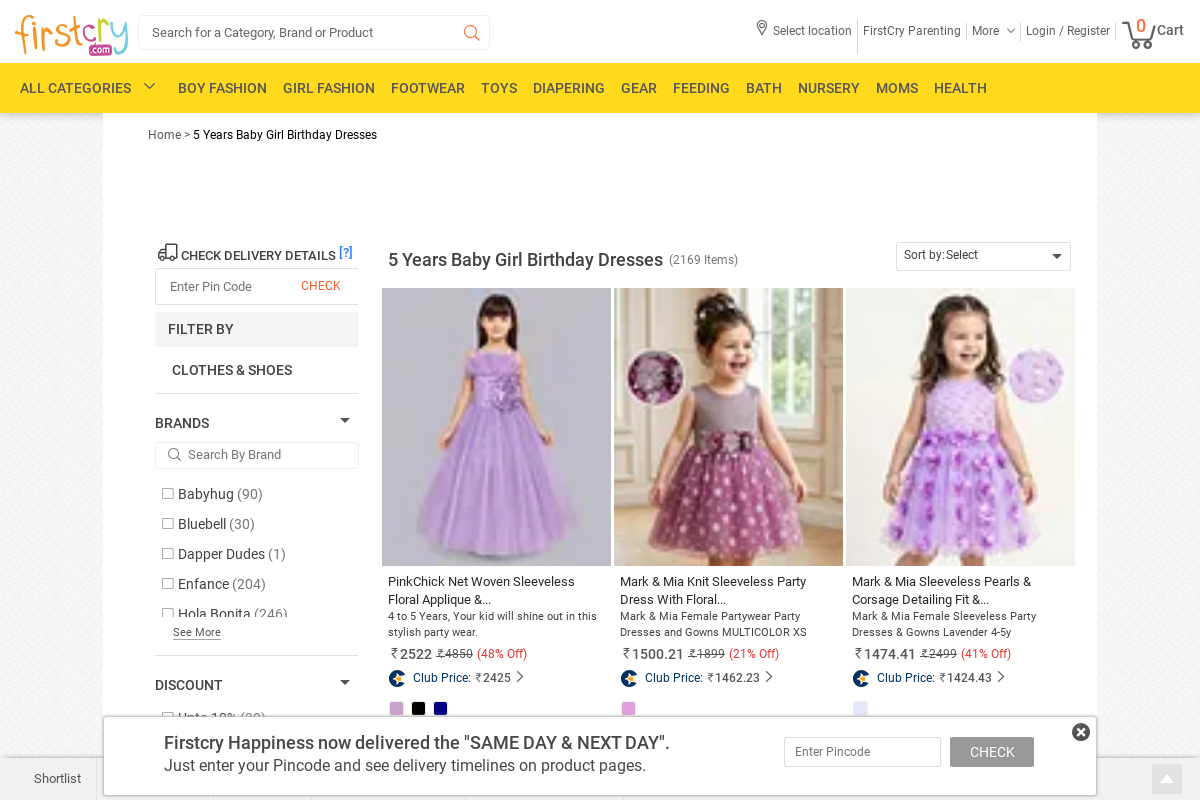

Waited 1000ms after viewport adjustment
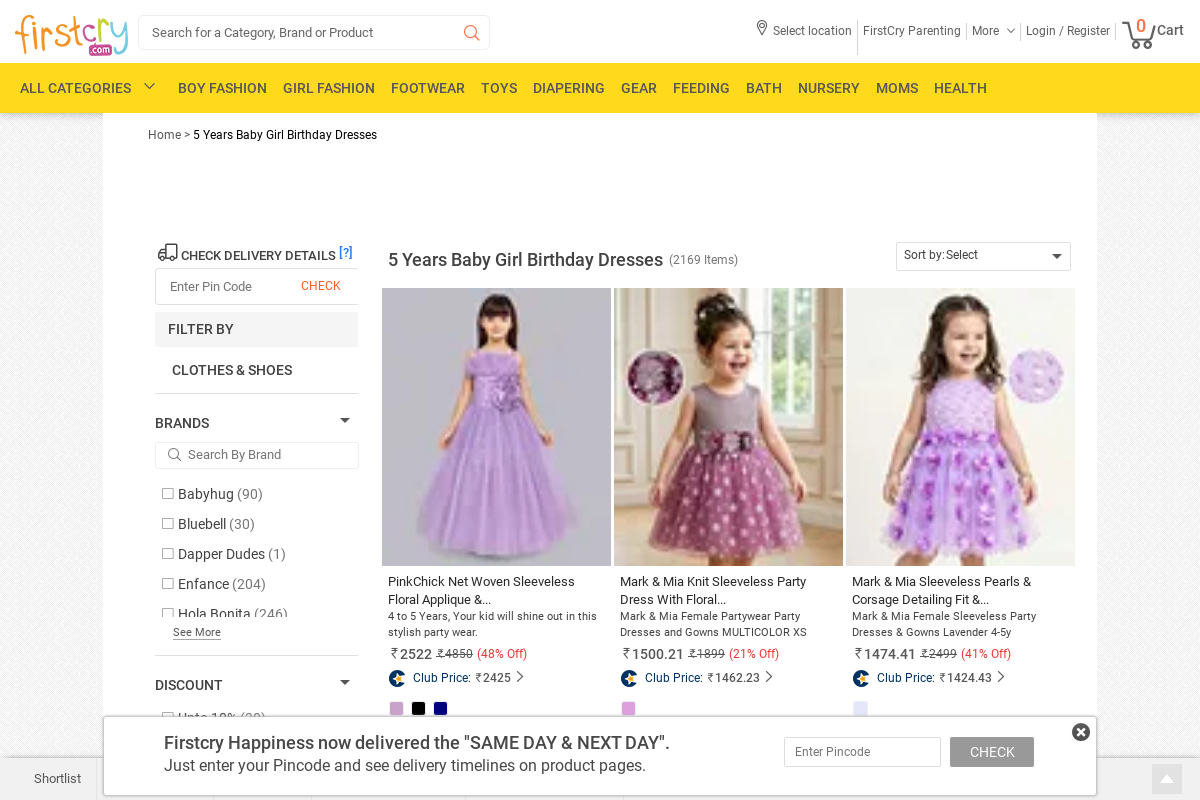

Changed viewport to 1100x750 for another position adjustment
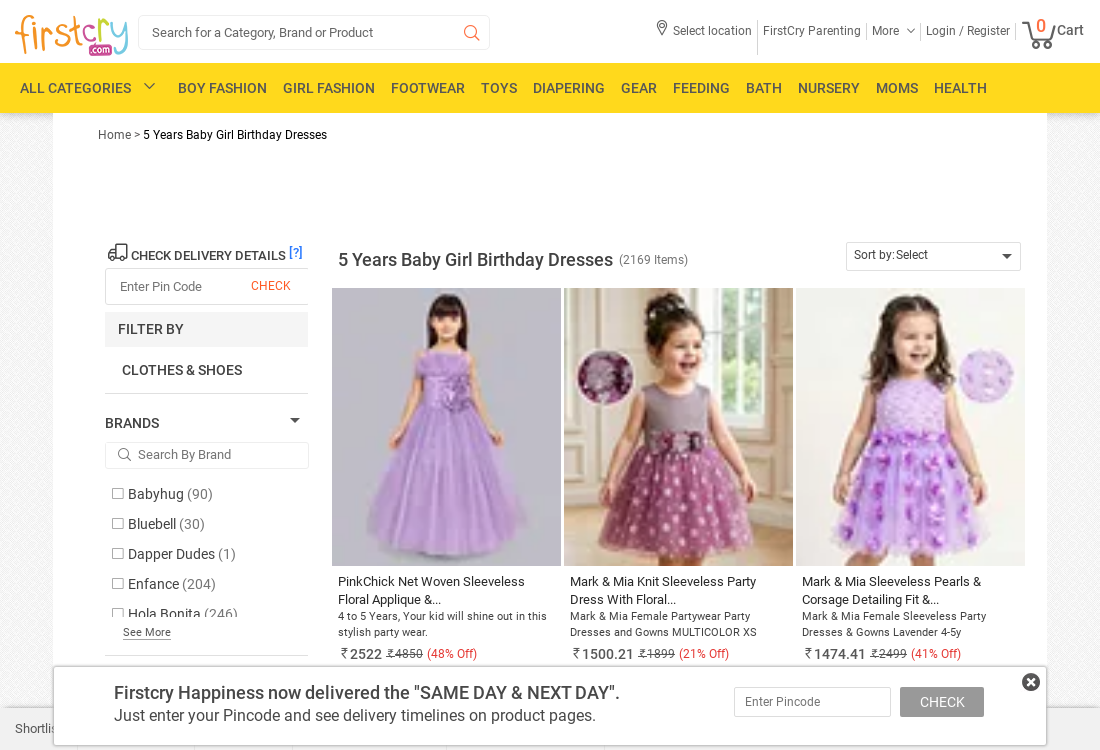

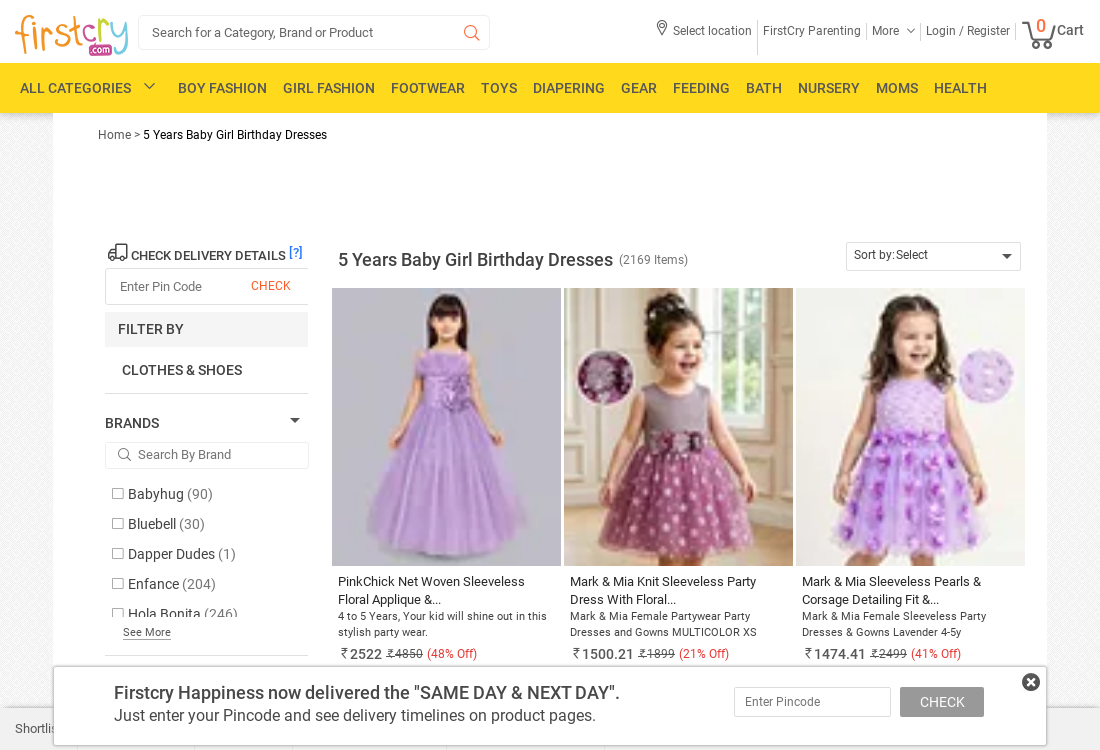